Tests that entering a number below 50 shows the "Number is too small" error message

Starting URL: https://kristinek.github.io/site/tasks/enter_a_number

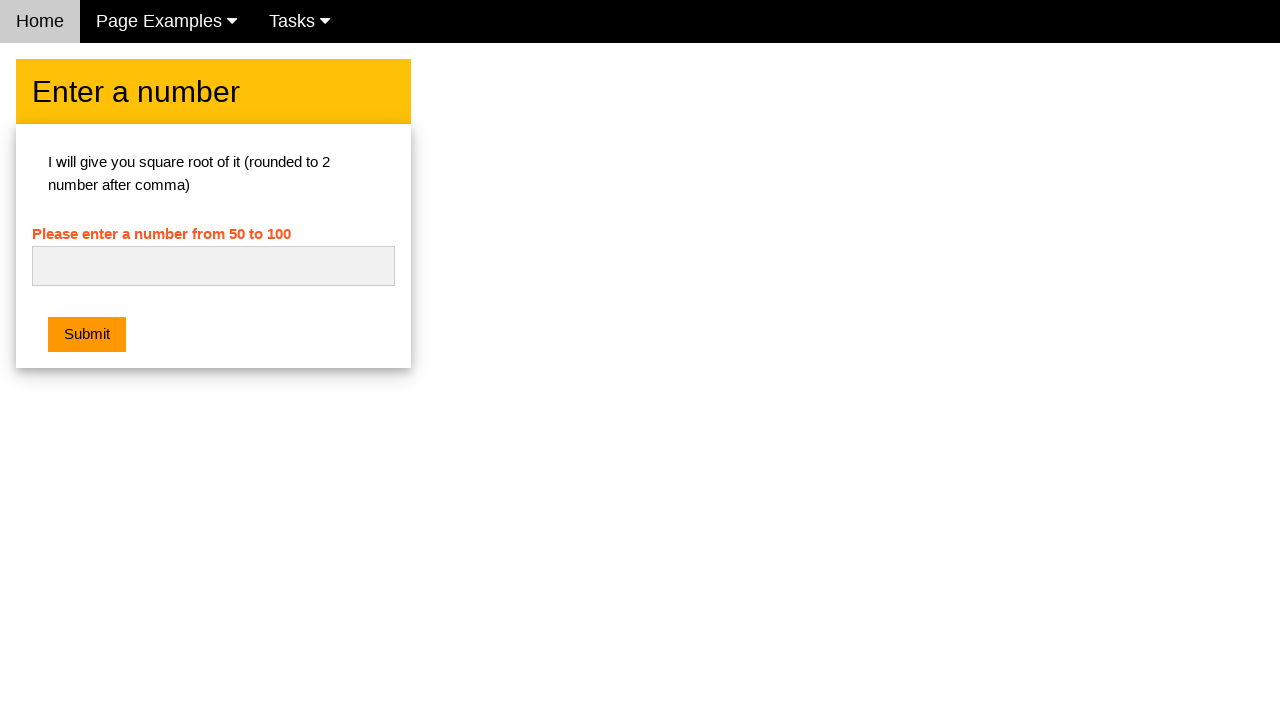

Filled number input field with '25' (below minimum of 50) on #numb
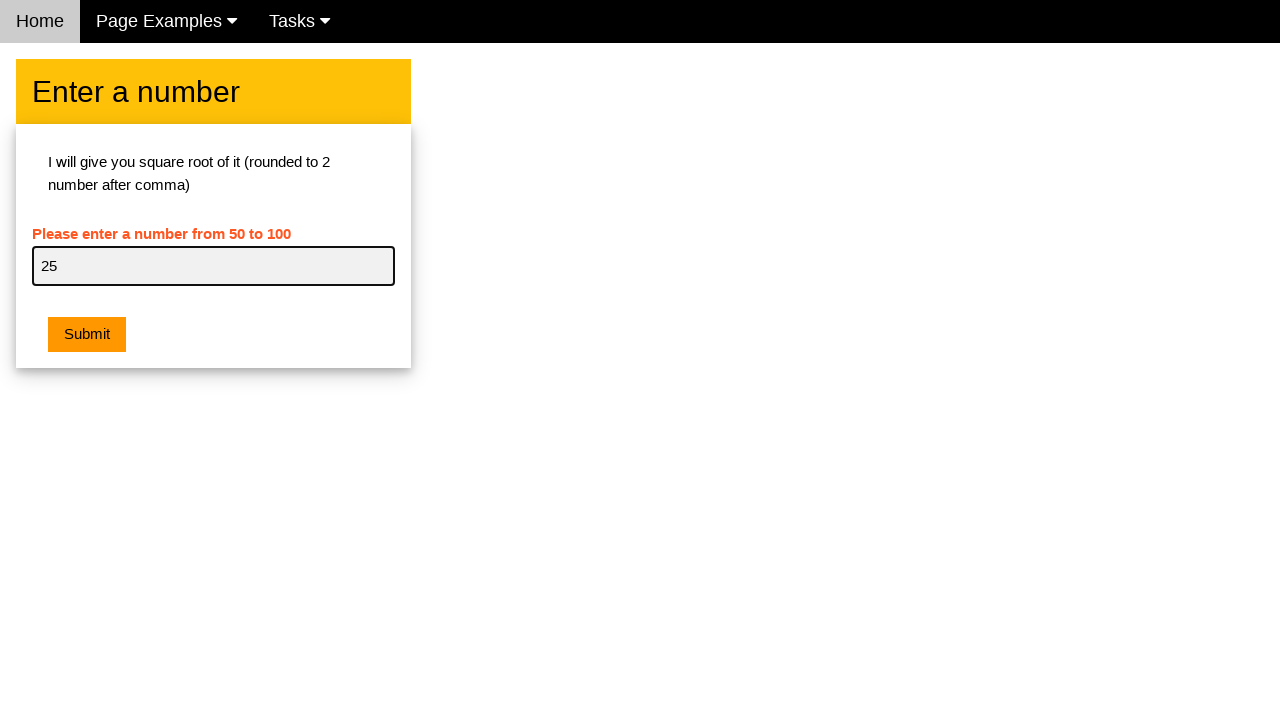

Clicked submit button to validate the number at (87, 335) on button
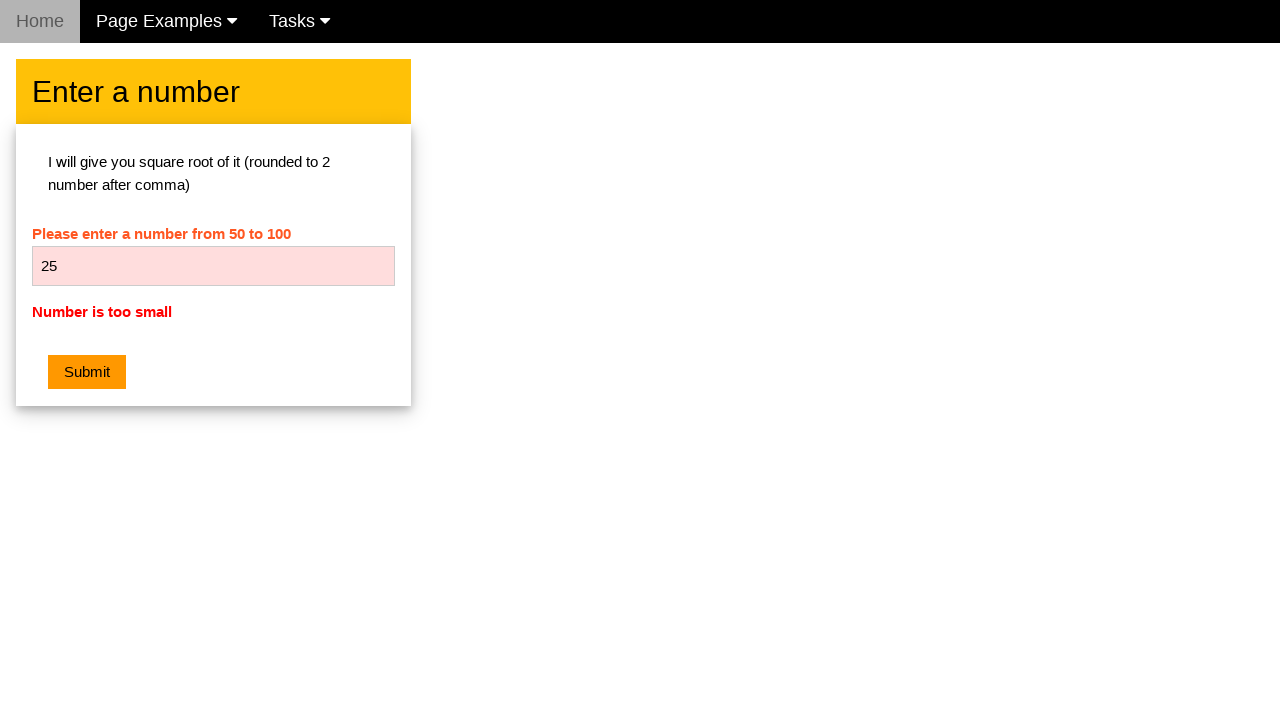

Error message appeared confirming 'Number is too small' validation
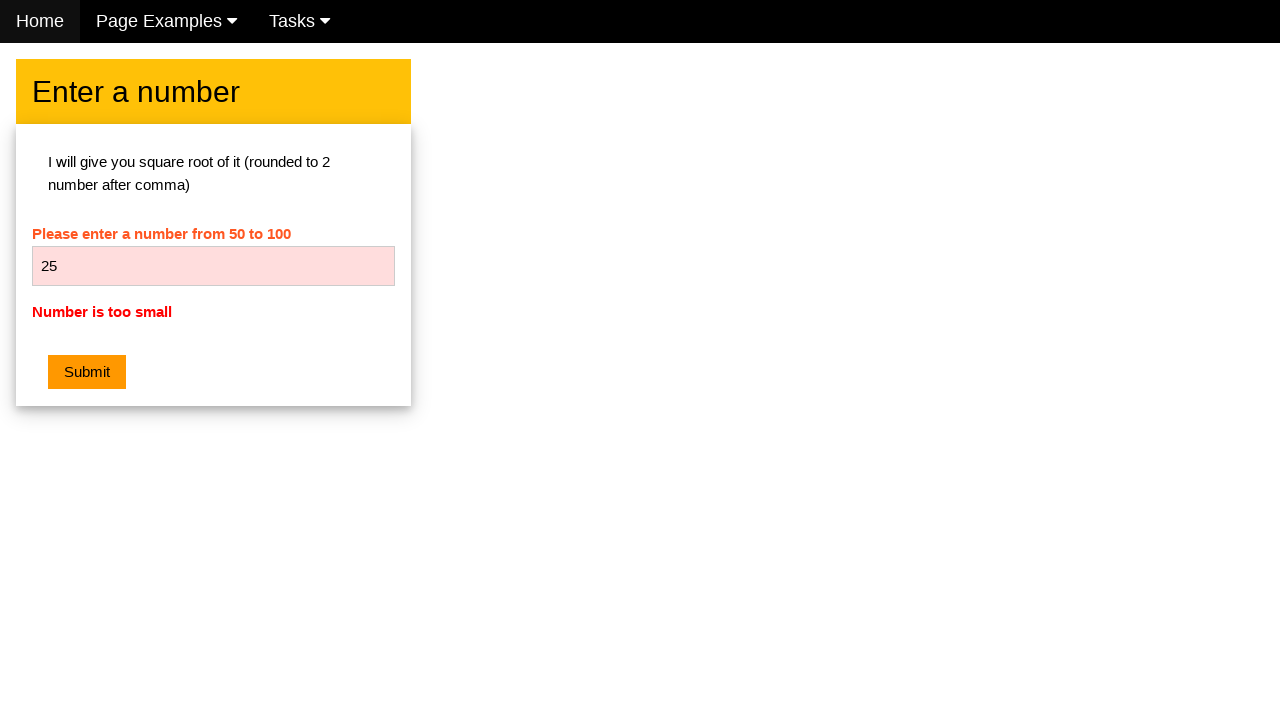

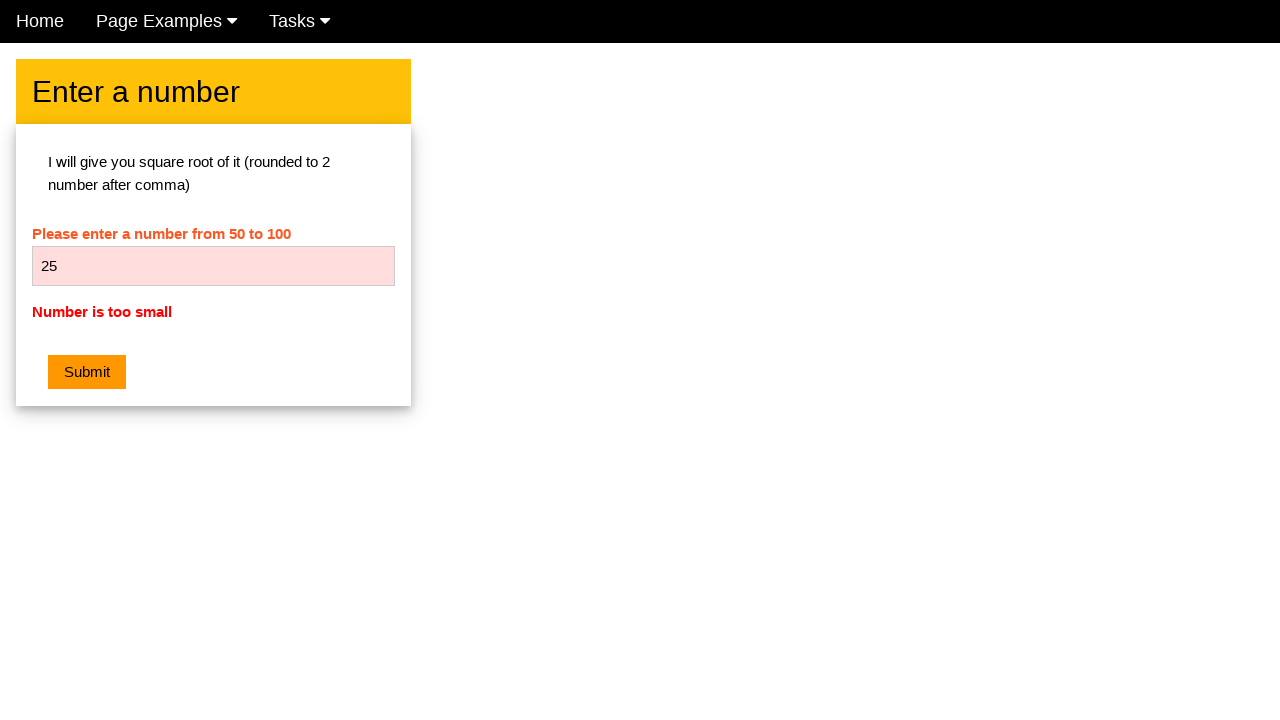